Clicks the Edit button for the first row in the web table

Starting URL: https://demoqa.com/webtables

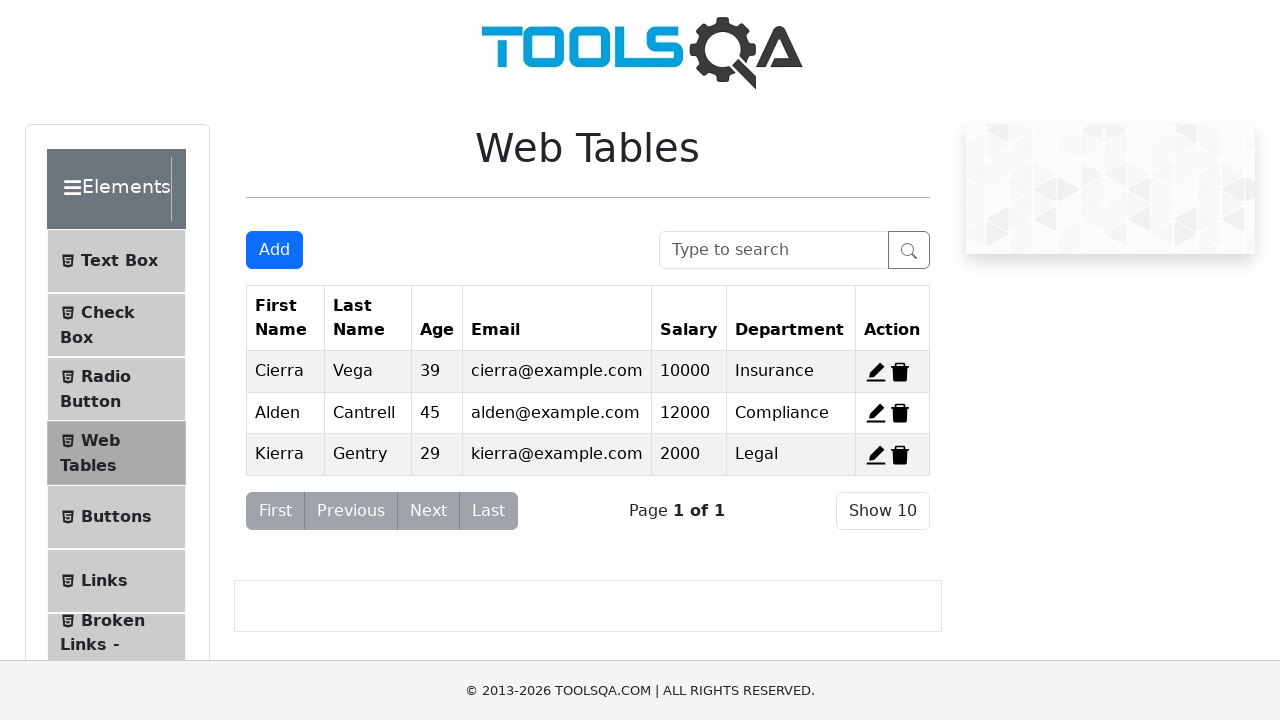

Clicked Edit button for the first row in the web table at (876, 372) on span[id^='edit-record']
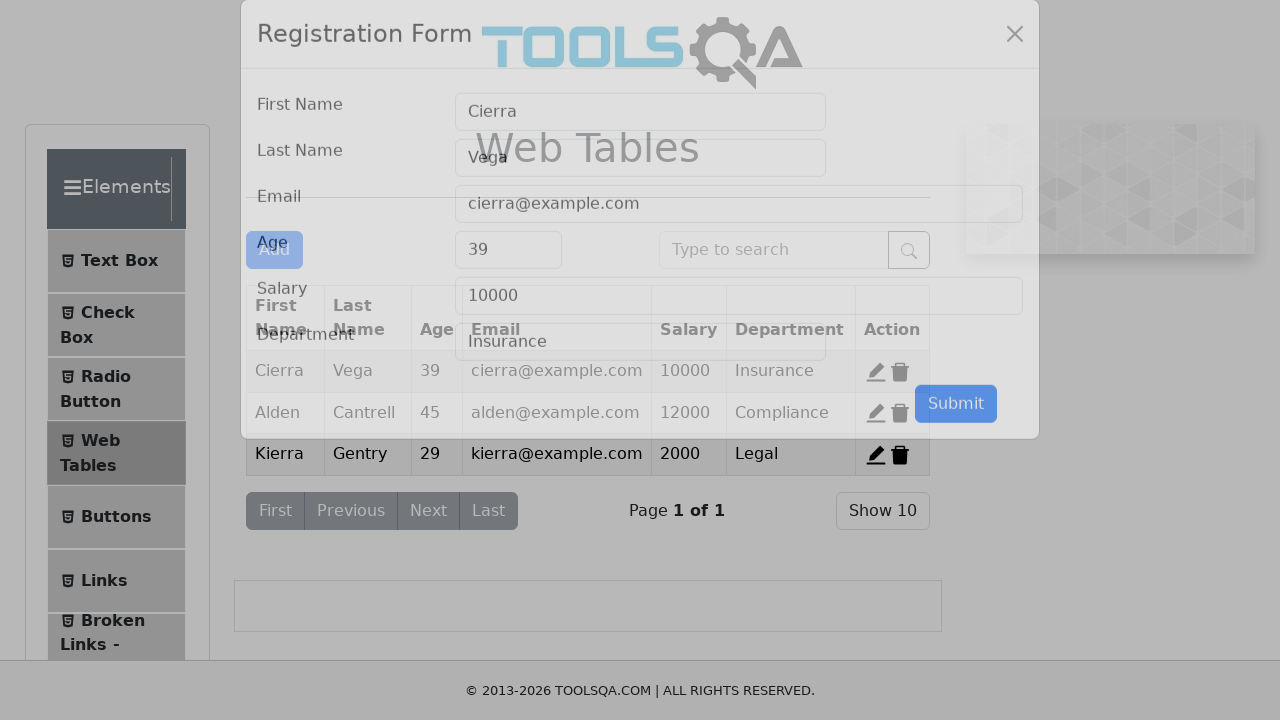

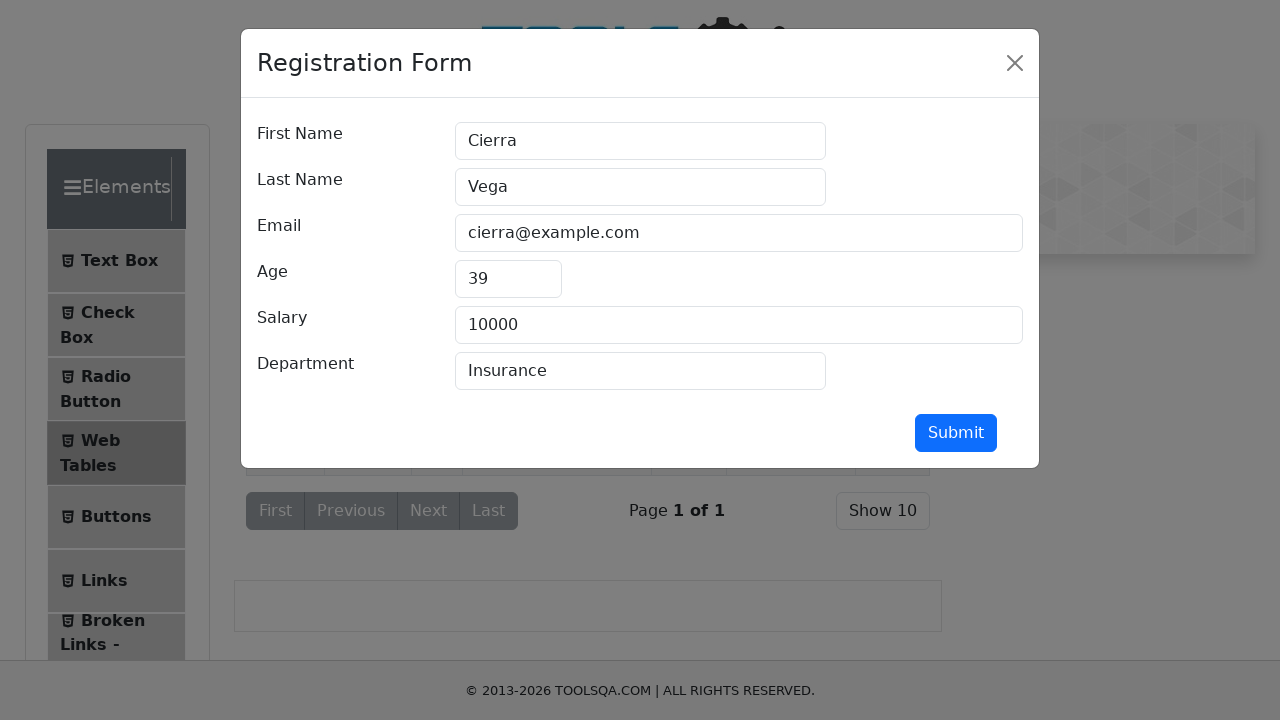